Navigates through pagination of a data table using the Next button, searching for a specific employee name across all pages and extracting their designation and salary information when found

Starting URL: http://demo.automationtalks.com/SE-ESY/www.AutomationTalks.com/test/table-sort-search-demo.html

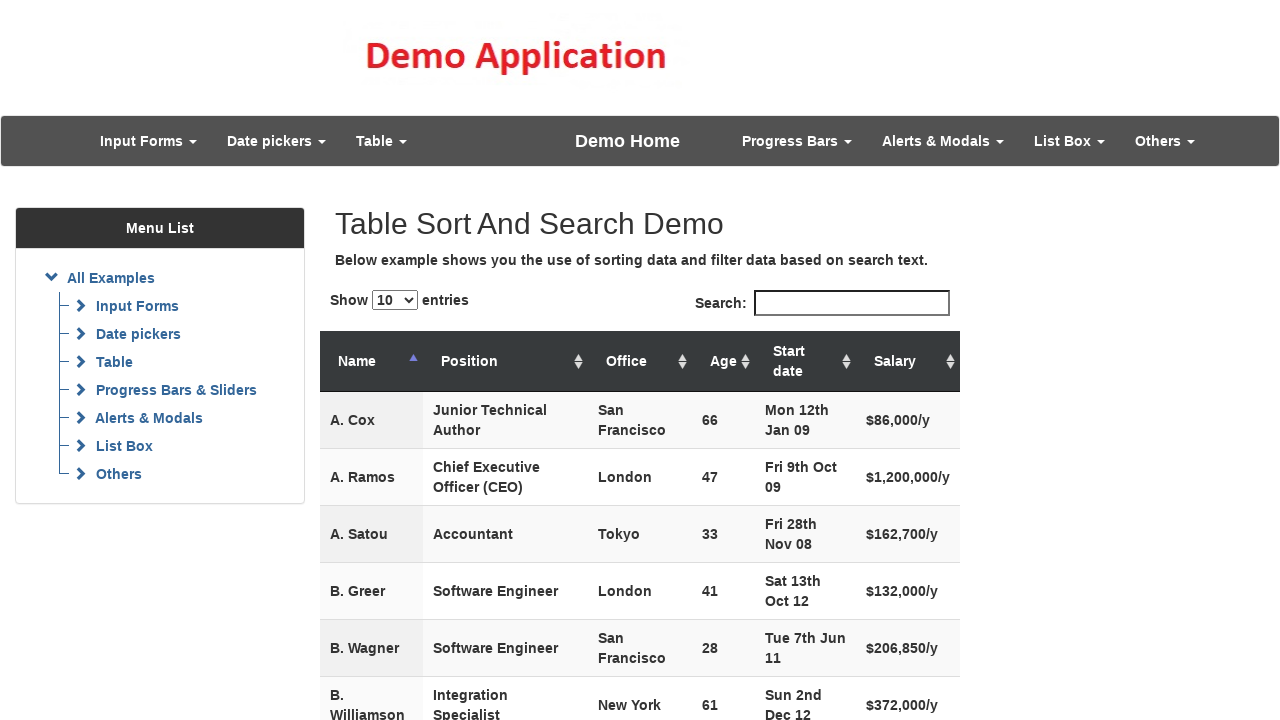

Checked first page for employee 'G. Winters'
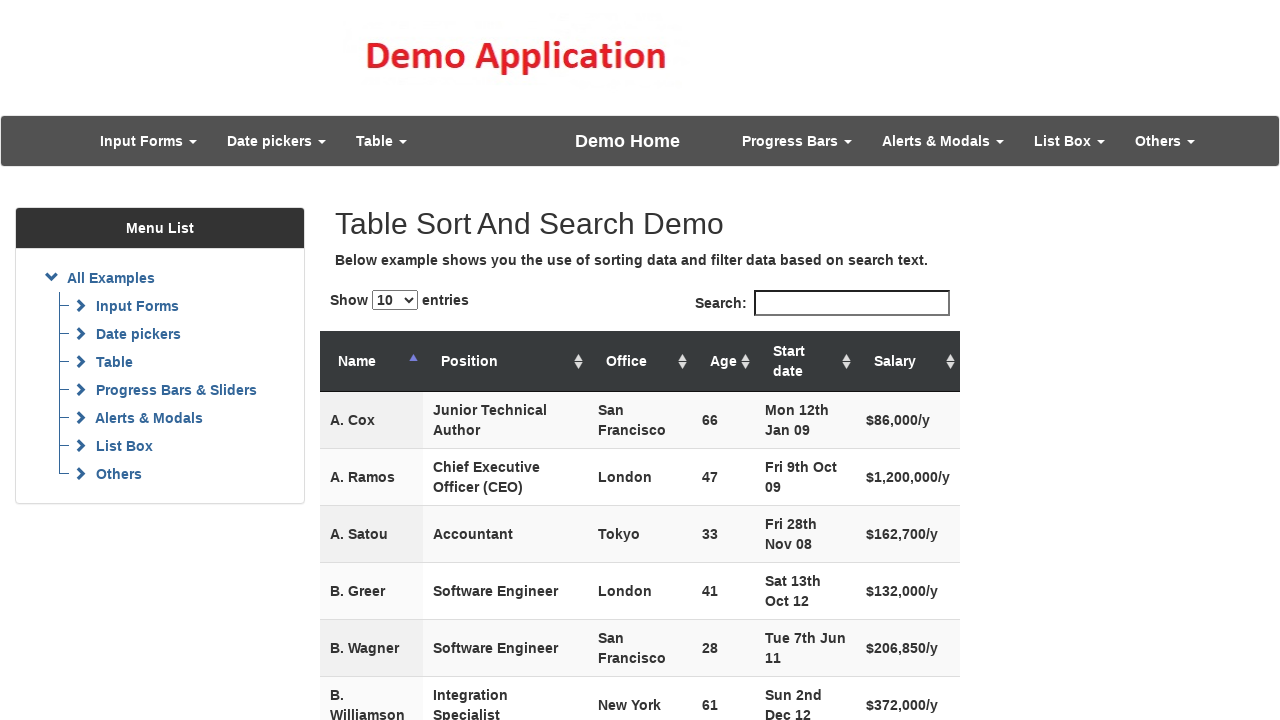

Clicked Next button to navigate to next page at (930, 382) on #example_next
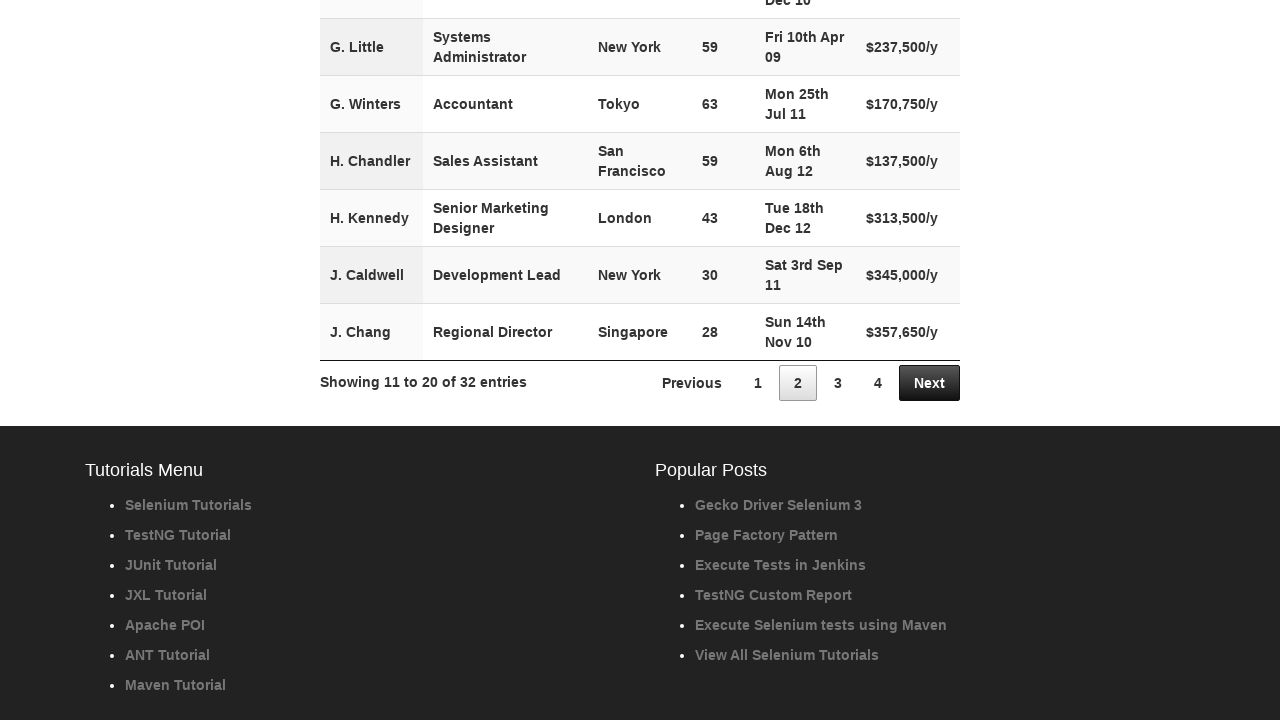

Waited for table to update after page navigation
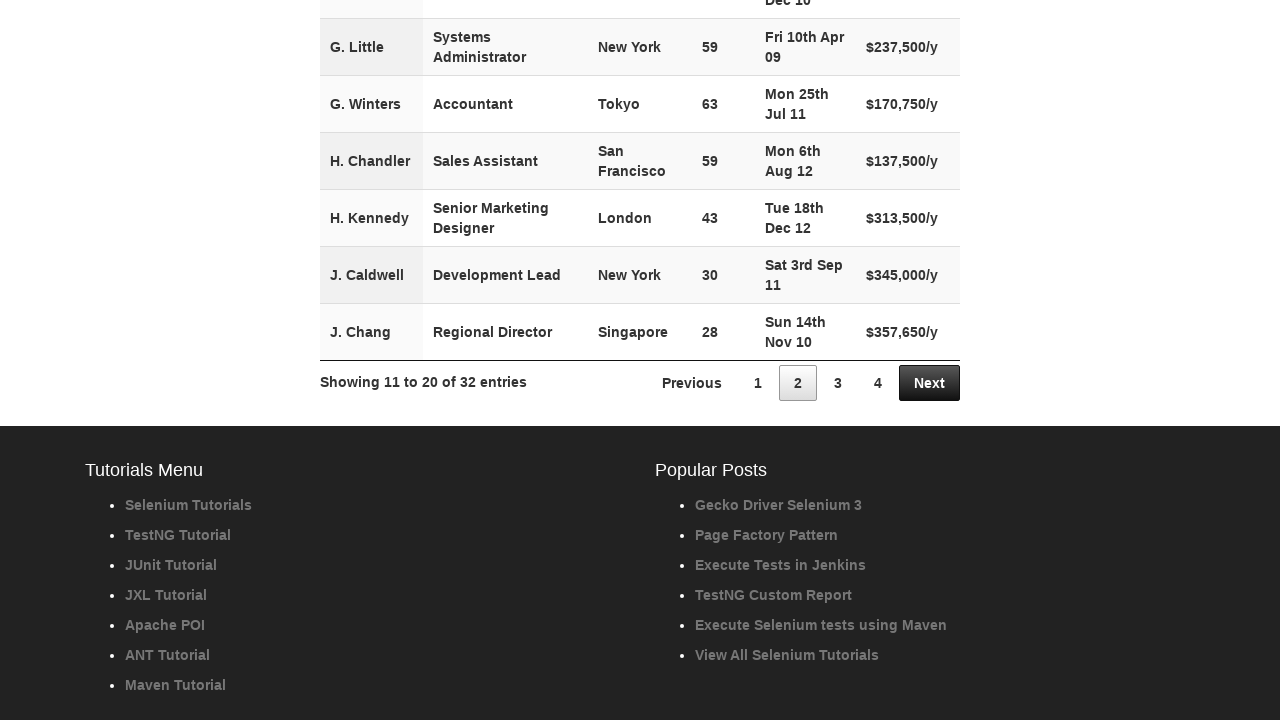

Checked current page for employee 'G. Winters', found: True
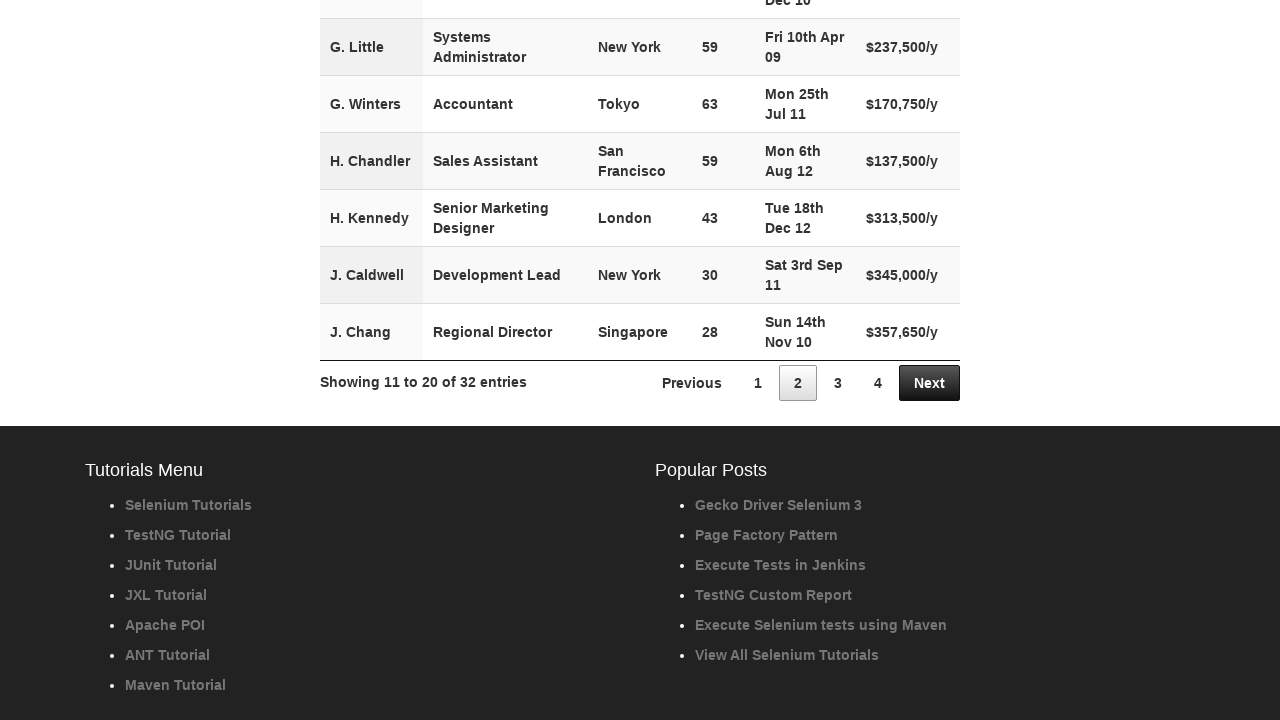

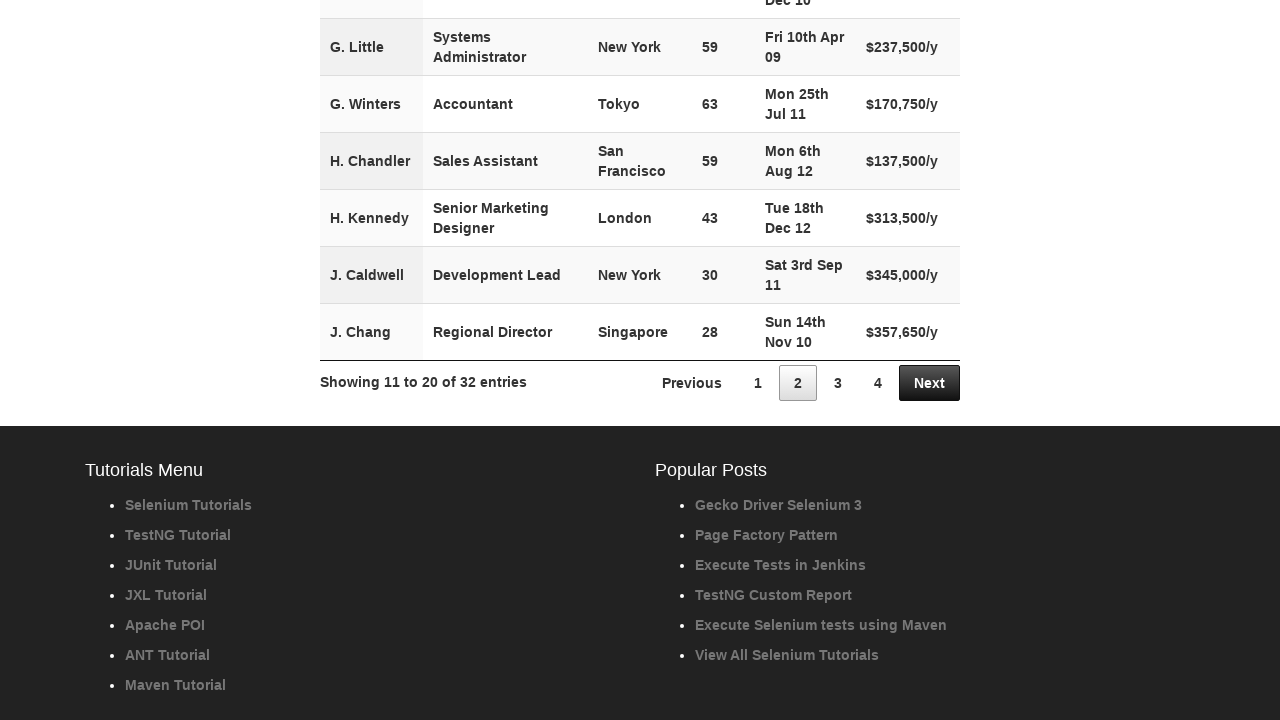